Tests that the demoblaze homepage displays the expected description text

Starting URL: https://www.demoblaze.com/

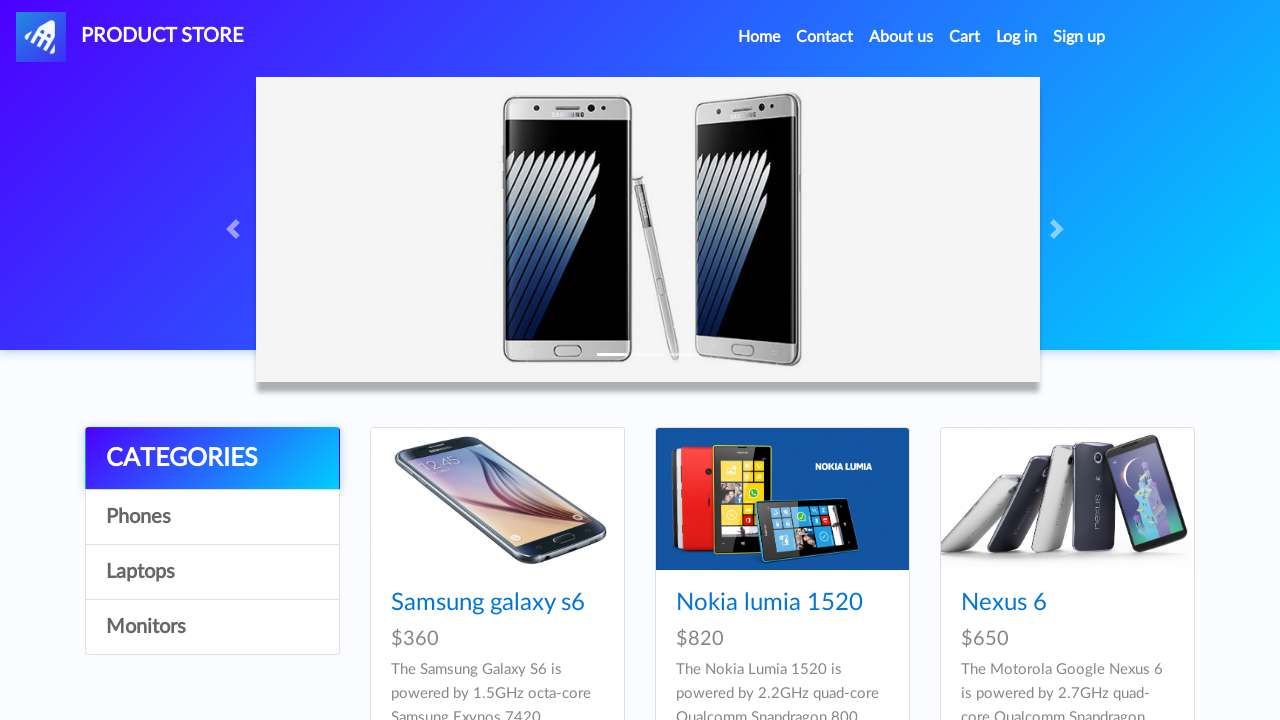

Waited for description paragraph to be visible
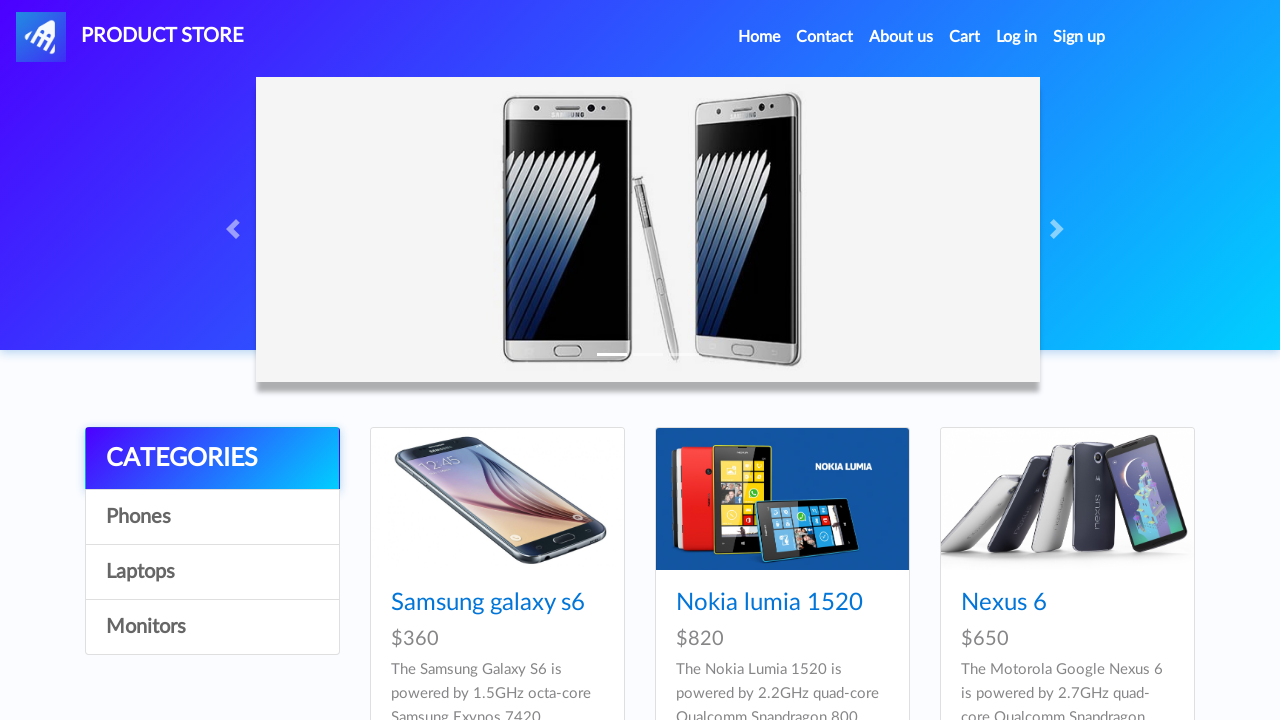

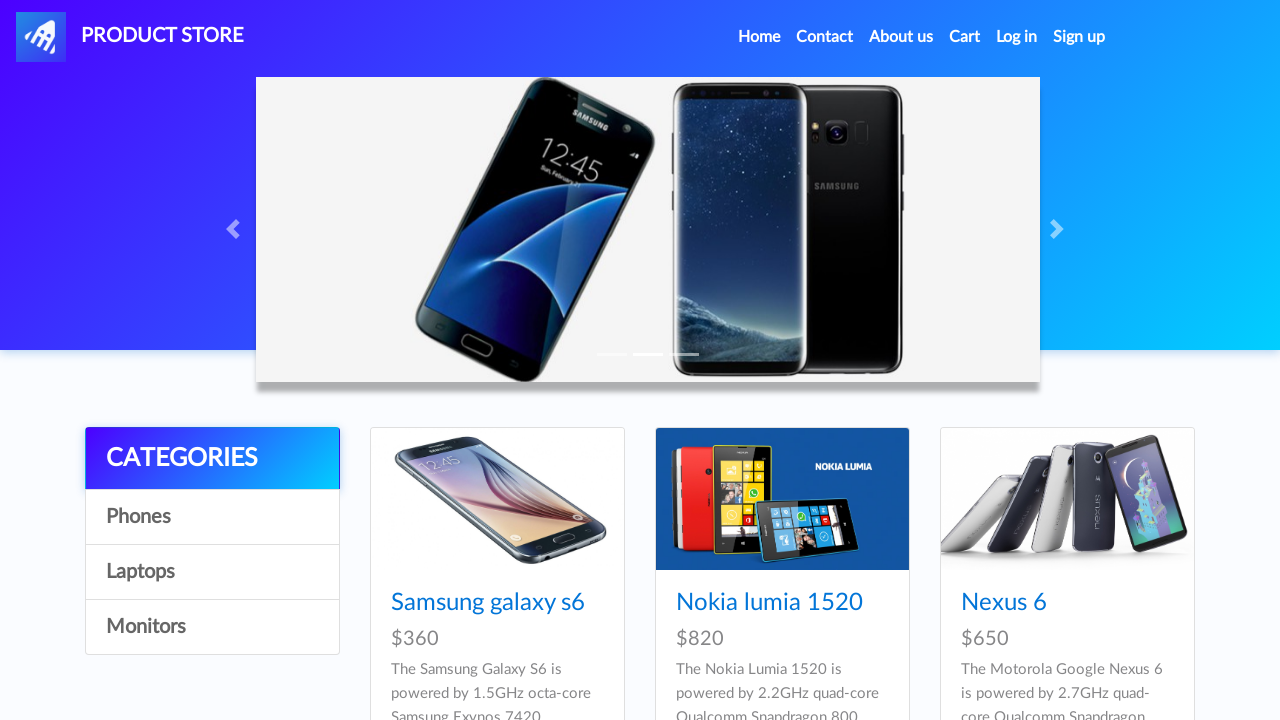